Fills out a signup form with first name, last name, and email, then submits the form

Starting URL: http://secure-retreat-92358.herokuapp.com/

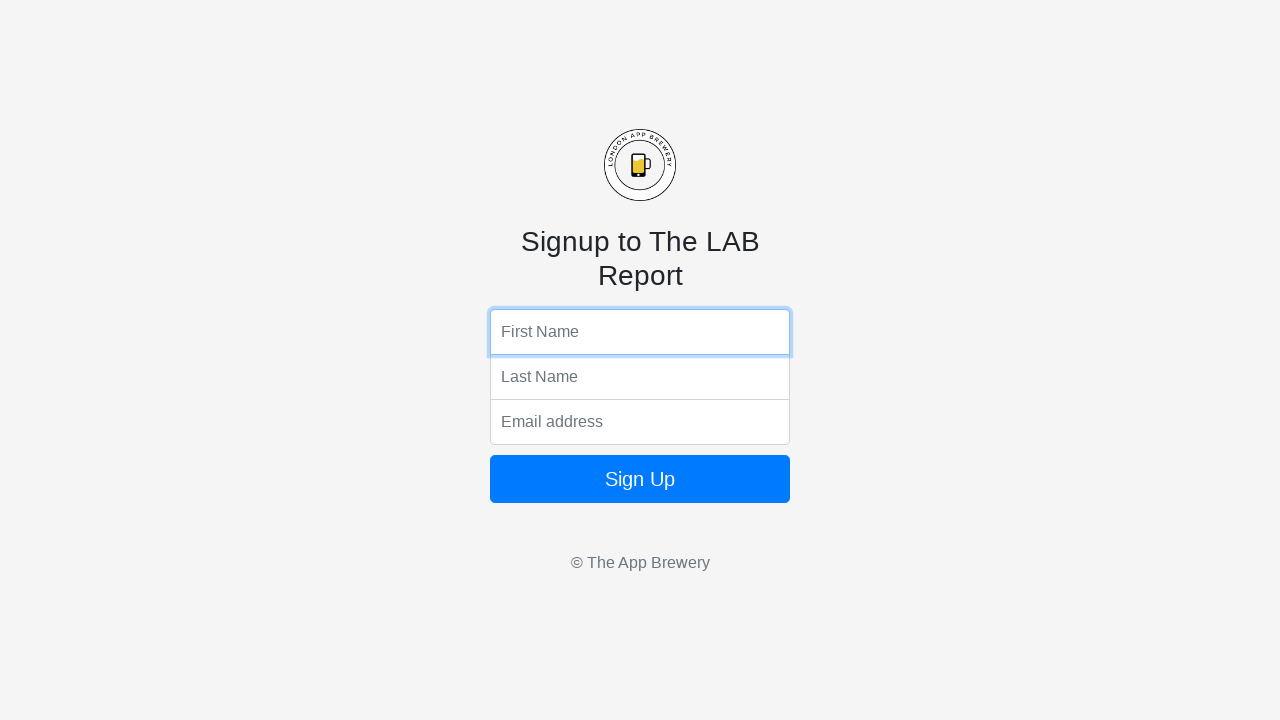

Filled first name field with 'Rachana' on .top
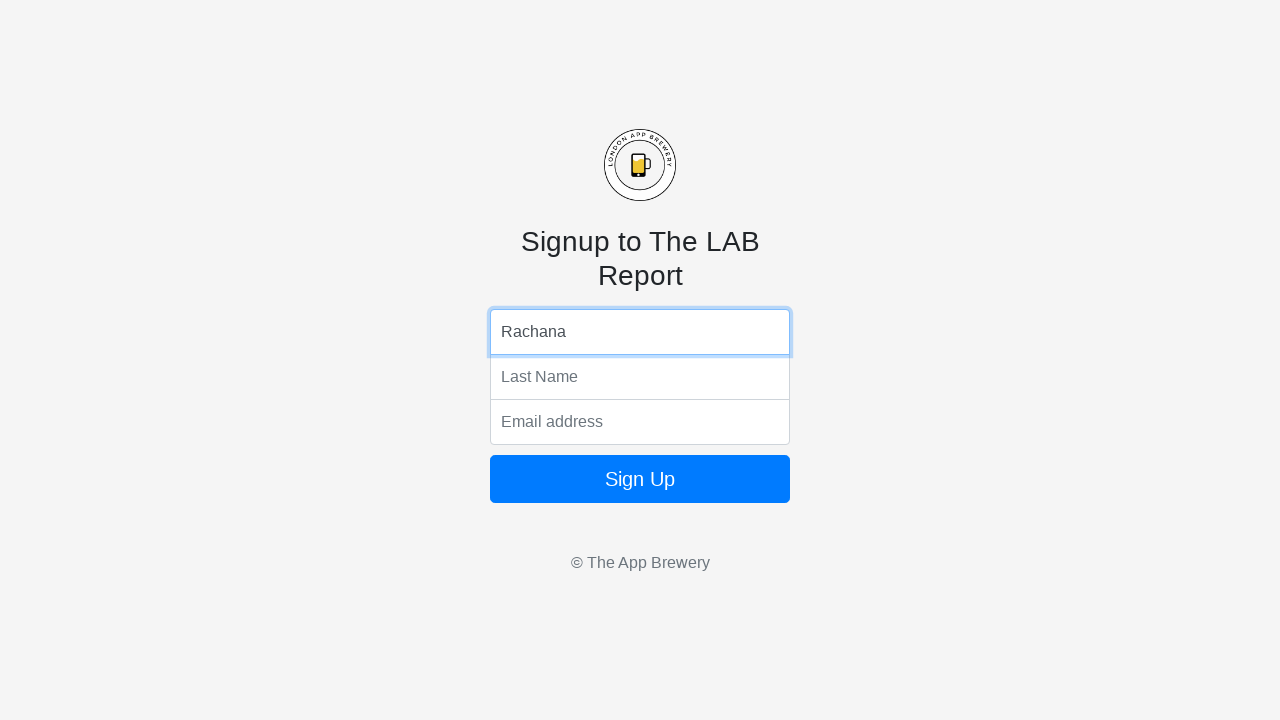

Filled last name field with 'Hegde' on .middle
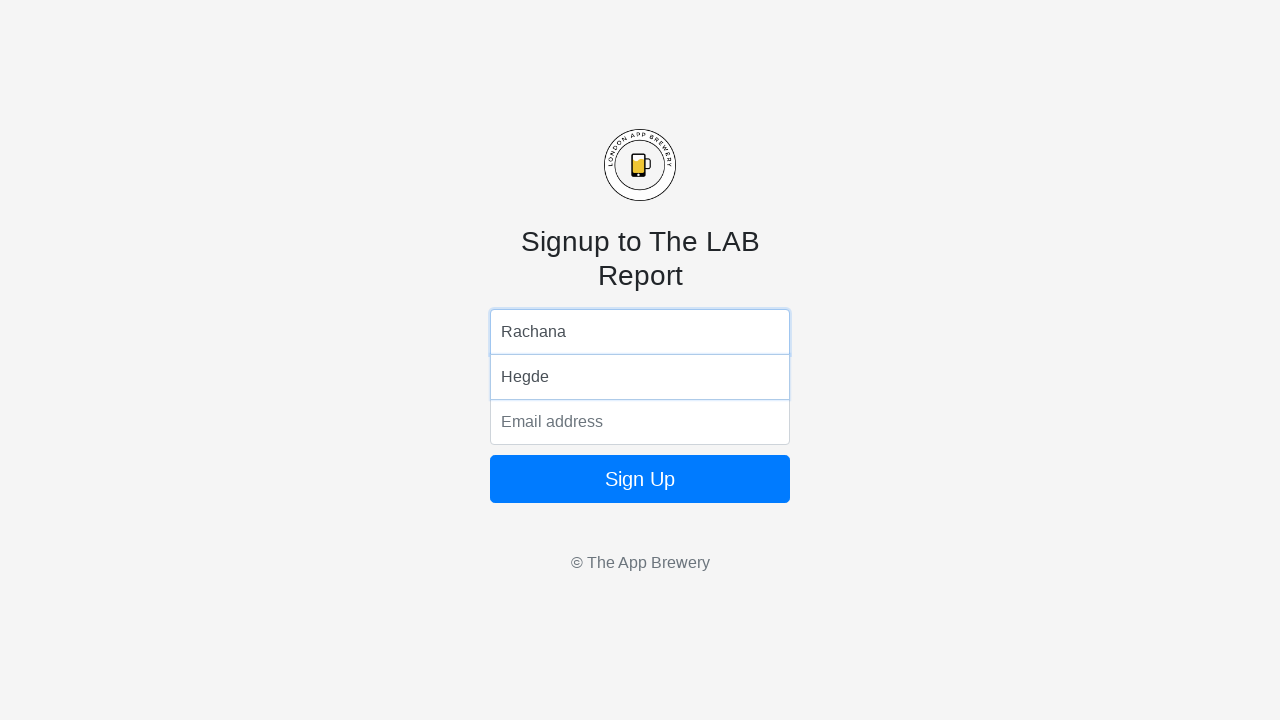

Filled email field with 'rachanahegde@gmail.com' on .bottom
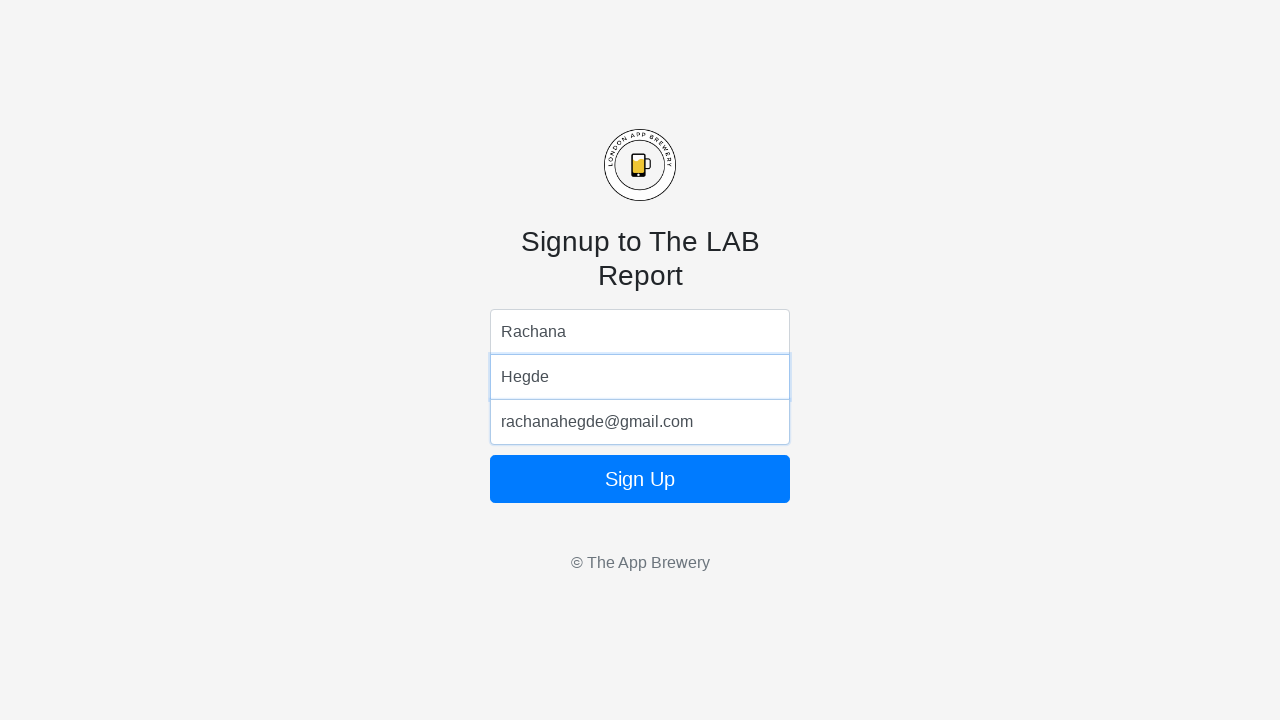

Clicked submit button to submit the signup form at (640, 479) on .btn-block
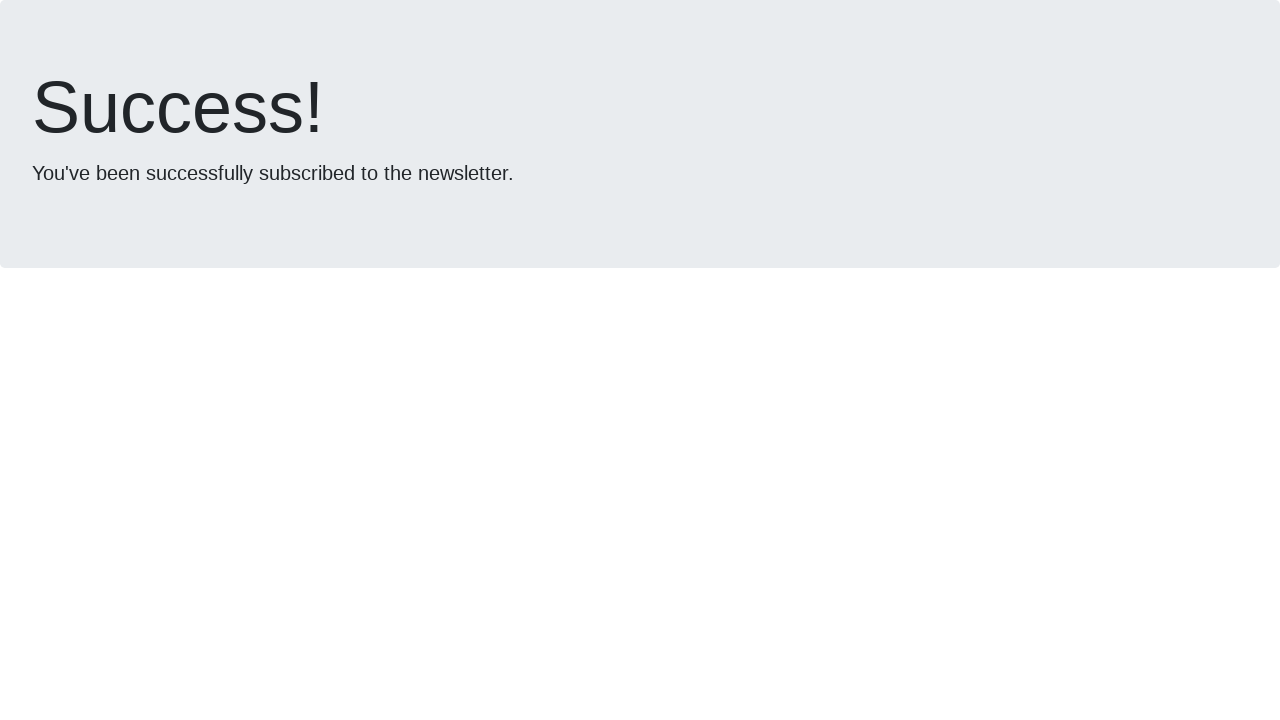

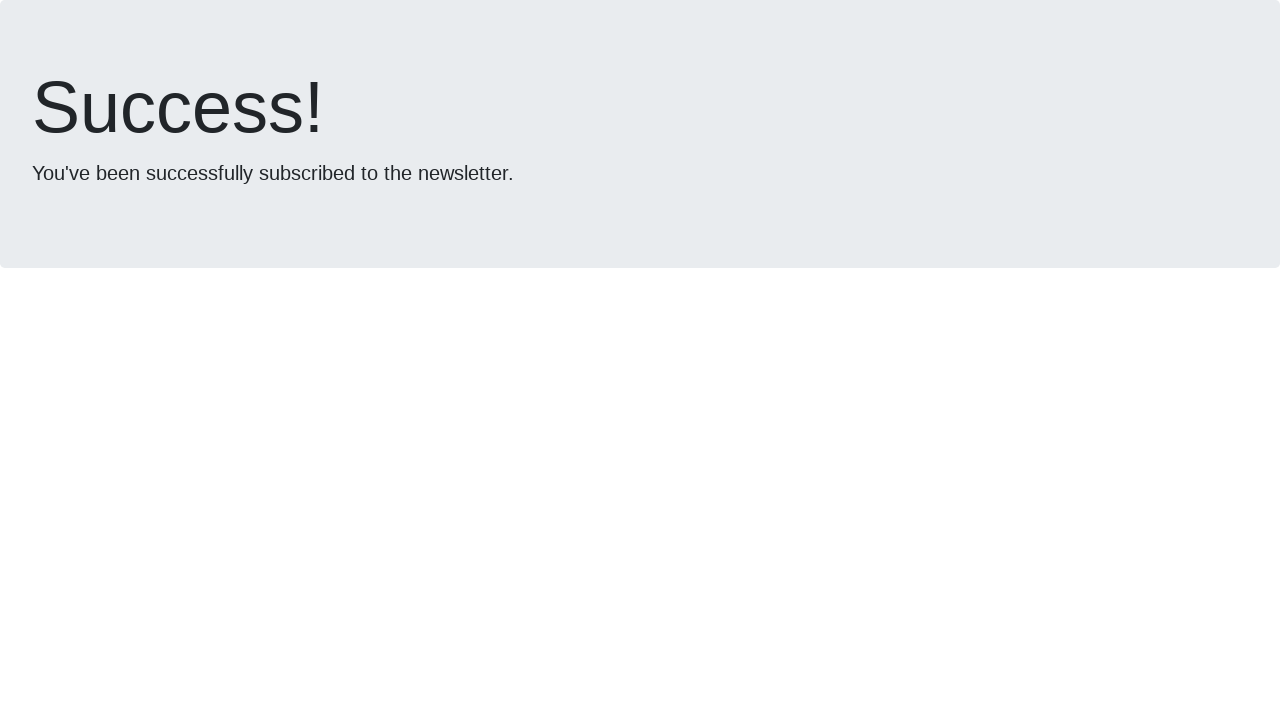